Verifies that the GREENKART logo/text is present on the page

Starting URL: https://rahulshettyacademy.com/seleniumPractise/#/

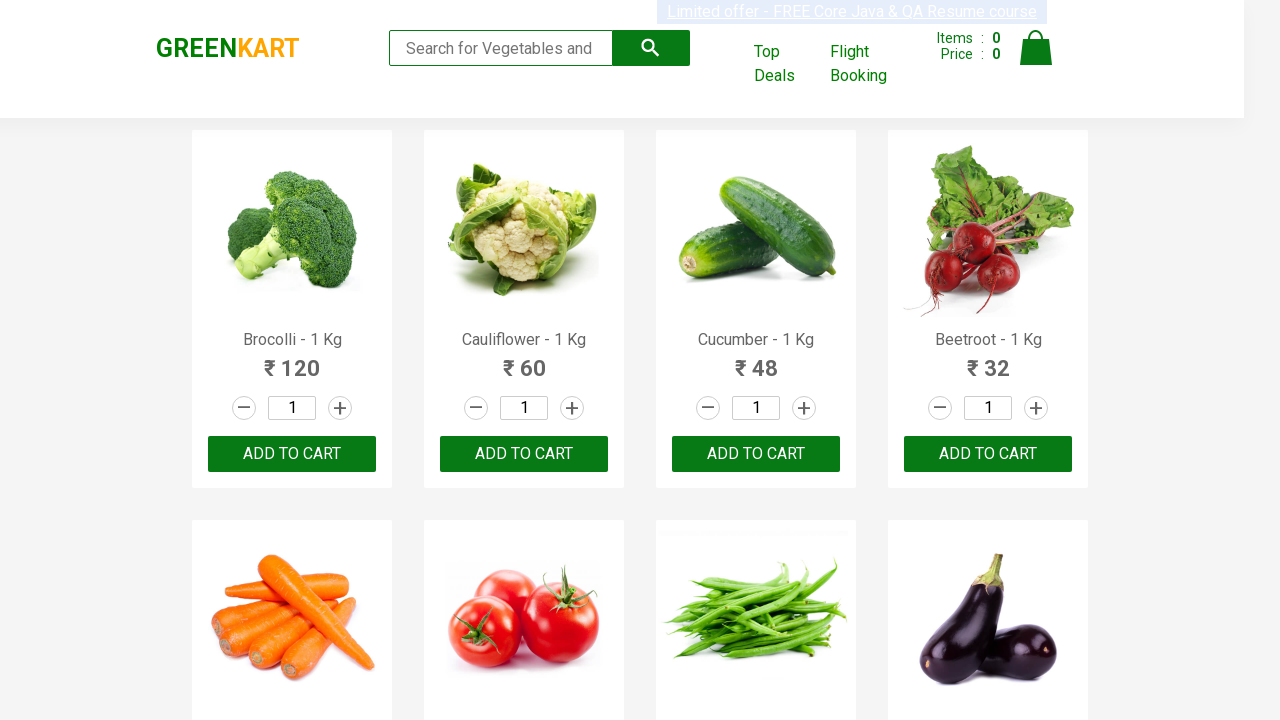

Waited for GREENKART logo/text to be present on the page
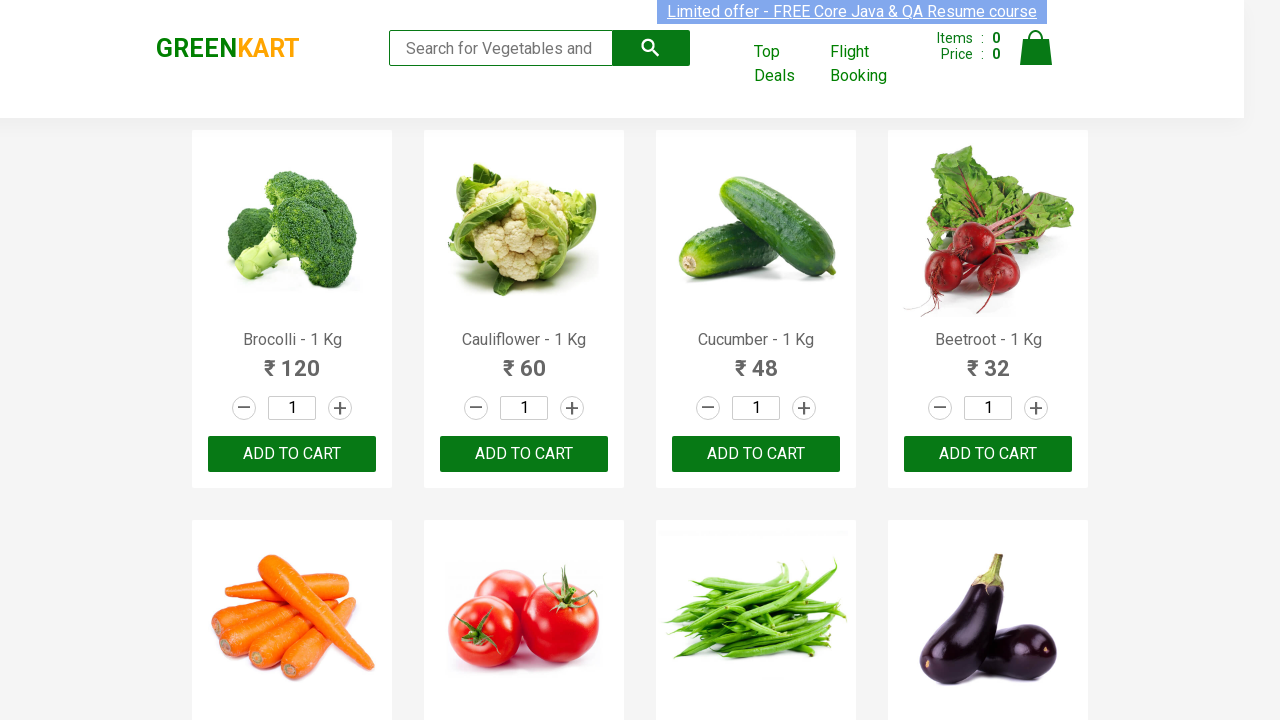

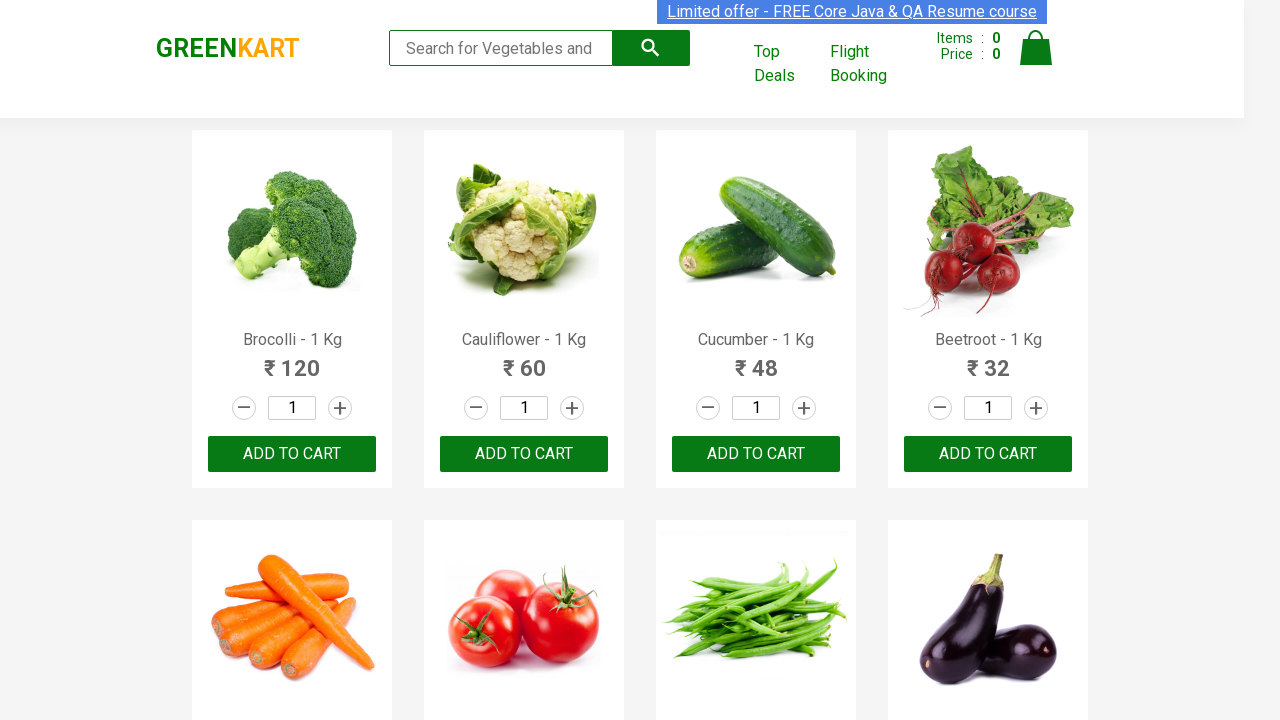